Tests JavaScript alert handling by triggering and interacting with different types of alerts (simple alert, confirmation, and prompt)

Starting URL: https://the-internet.herokuapp.com/javascript_alerts

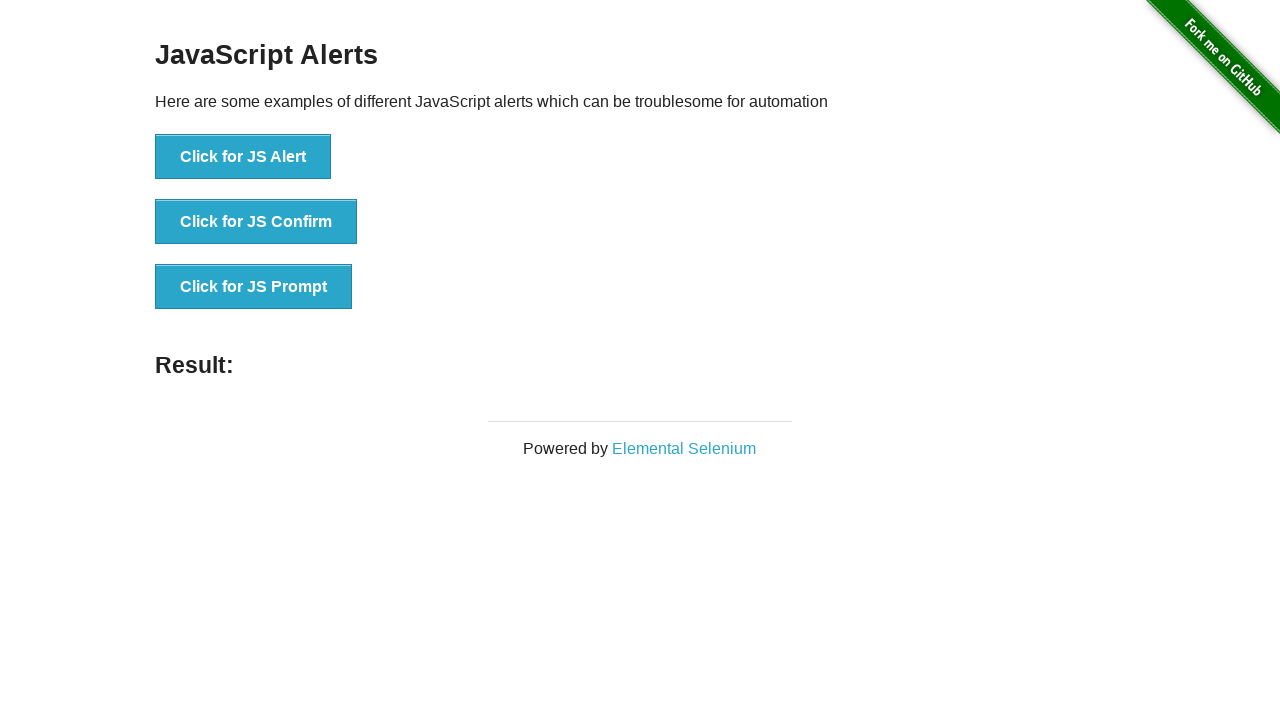

Clicked button to trigger JavaScript alert at (243, 157) on xpath=//button[text()='Click for JS Alert']
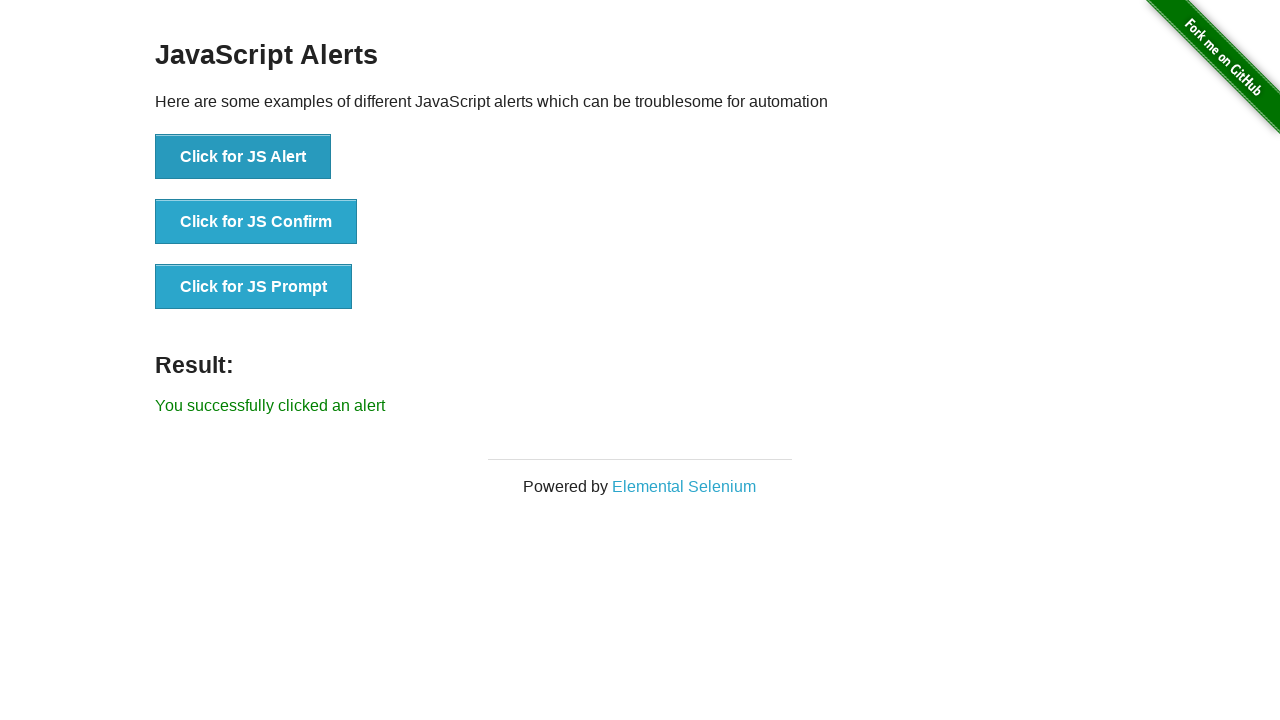

Set up dialog handler to accept alert
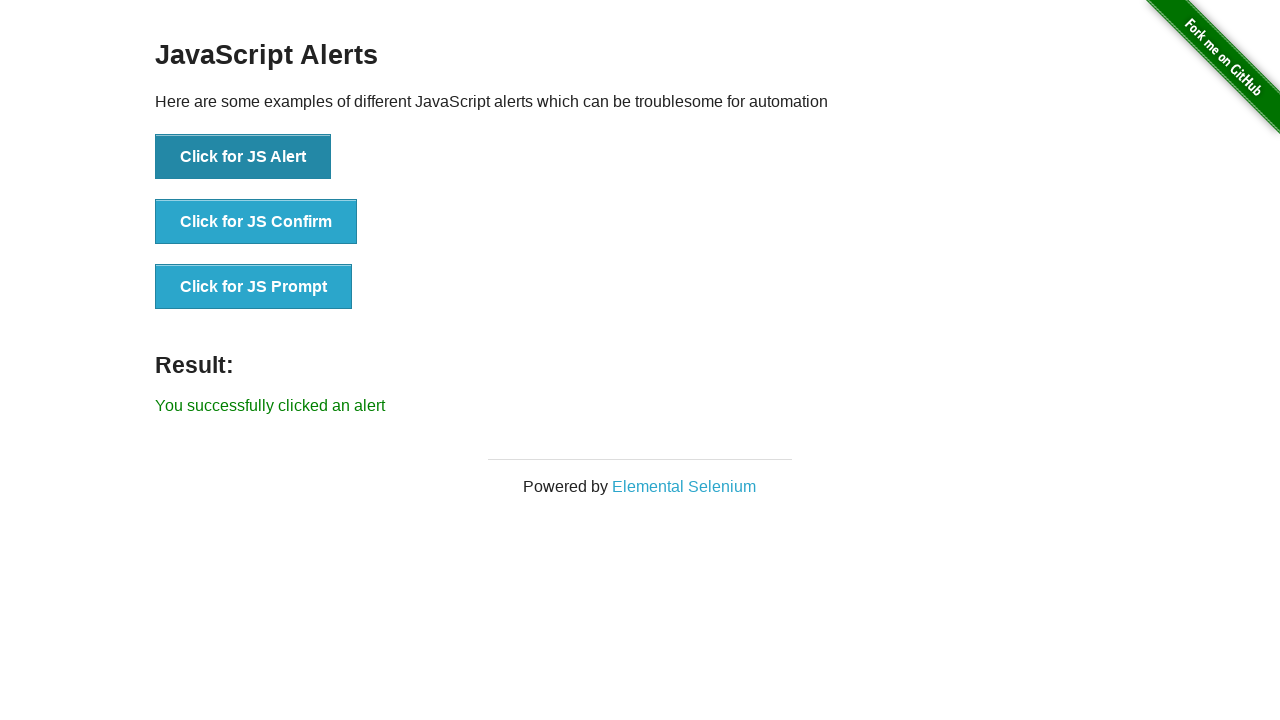

Waited 500ms for alert to be processed
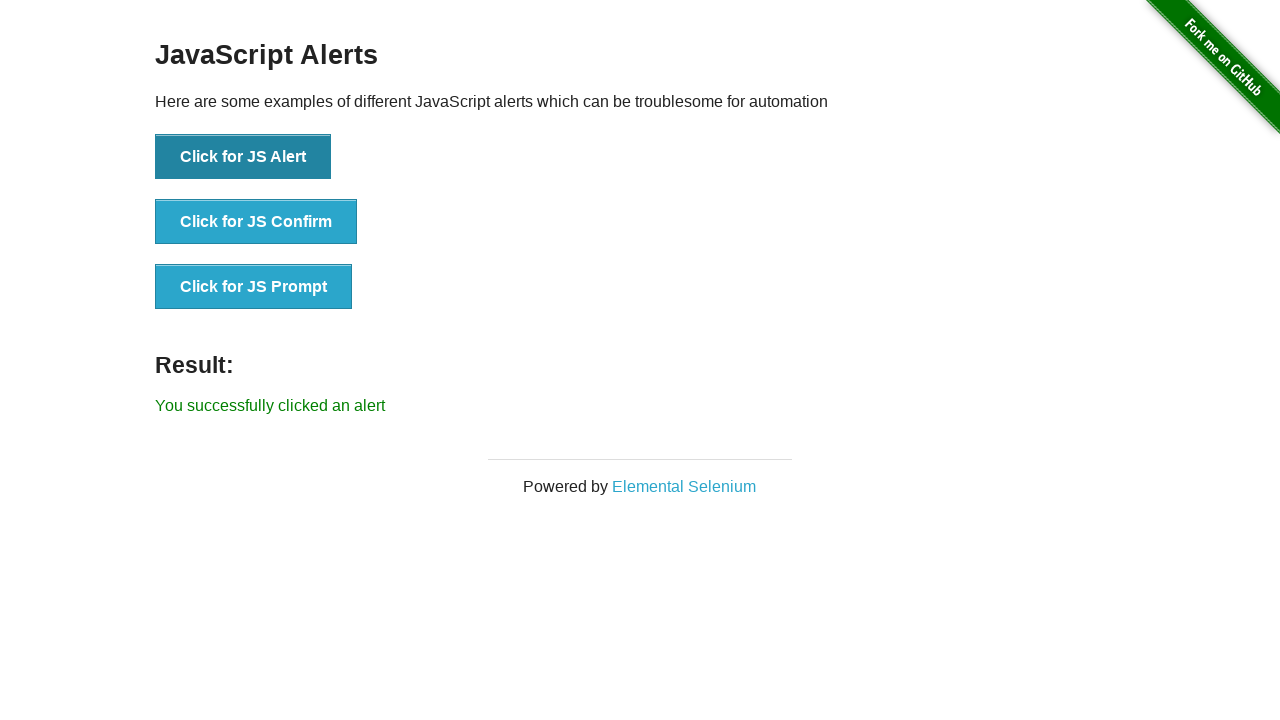

Clicked button to trigger JavaScript confirmation dialog at (256, 222) on xpath=//button[text()='Click for JS Confirm']
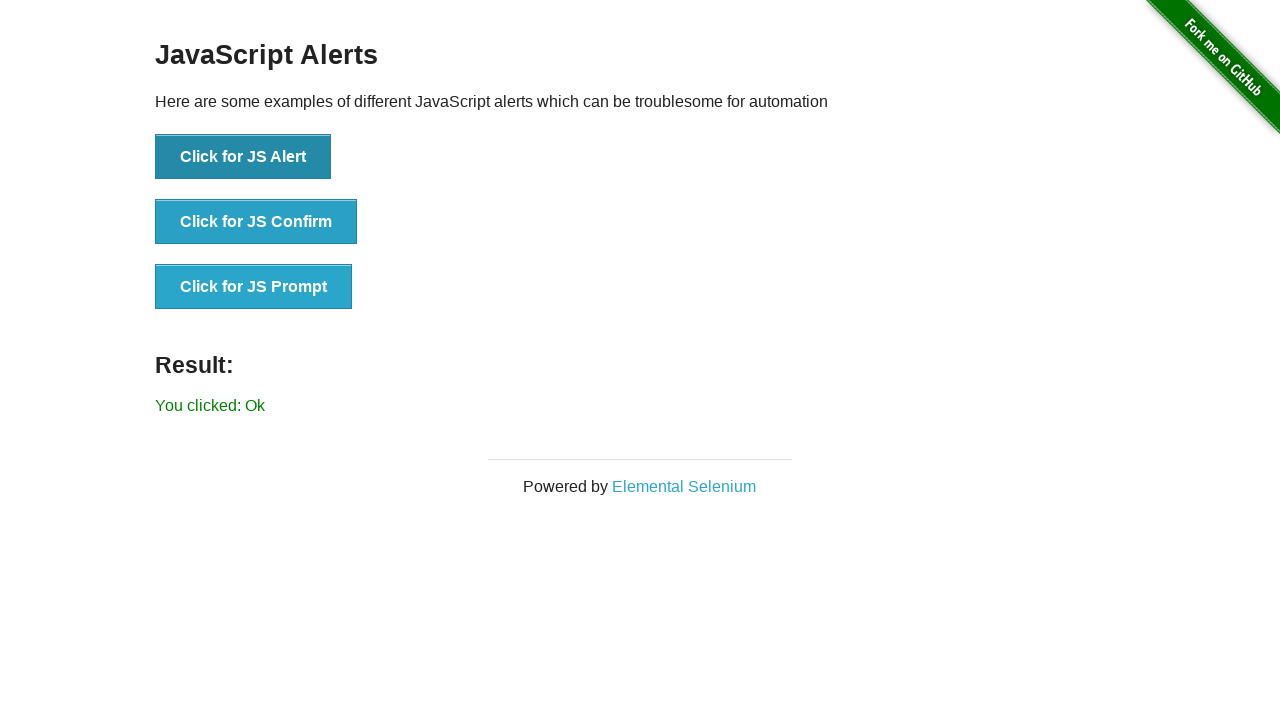

Set up dialog handler to dismiss confirmation
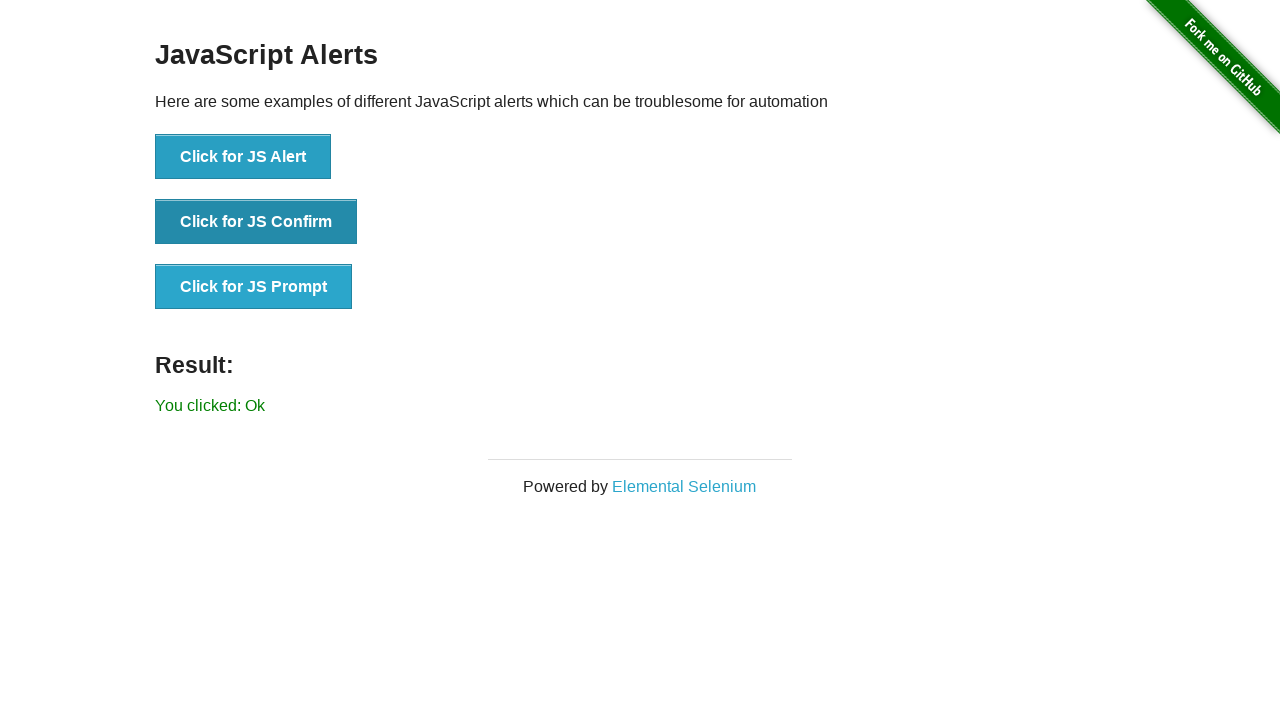

Waited 500ms for confirmation dialog to be processed
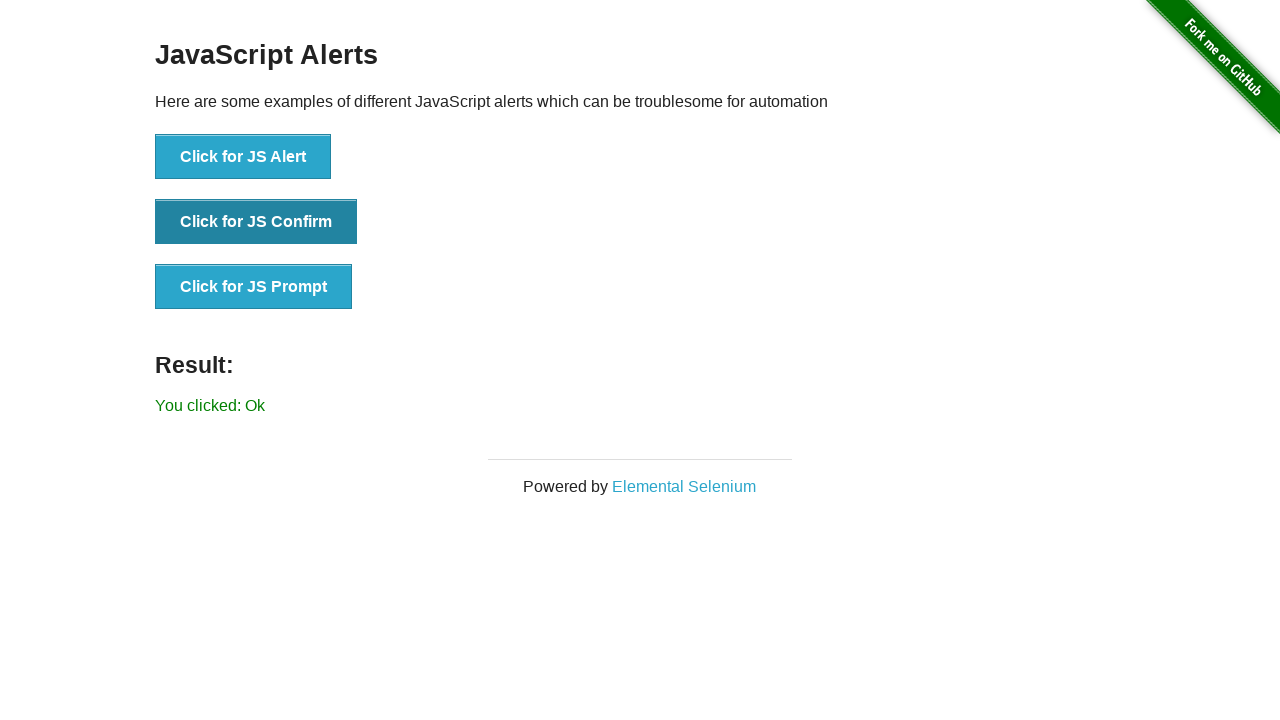

Clicked button to trigger JavaScript prompt dialog at (254, 287) on xpath=//button[text()='Click for JS Prompt']
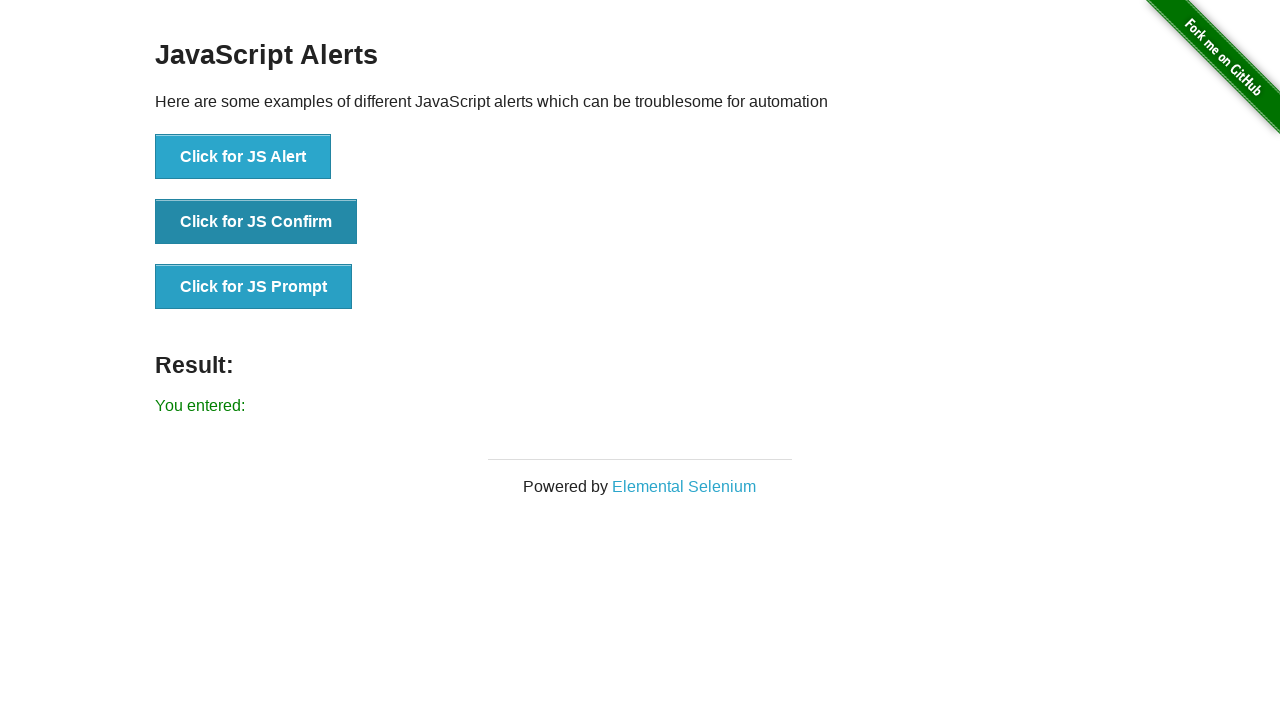

Set up dialog handler to accept prompt with text 'Hello all'
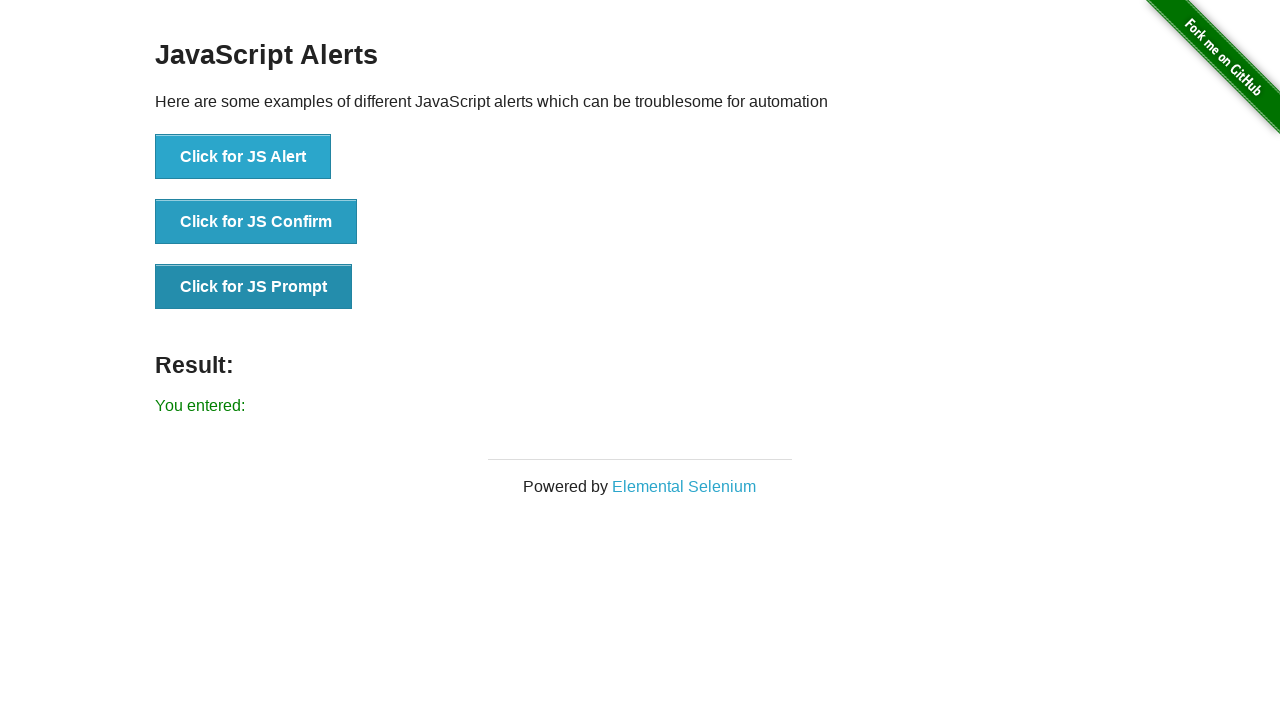

Waited 500ms for prompt dialog to be processed
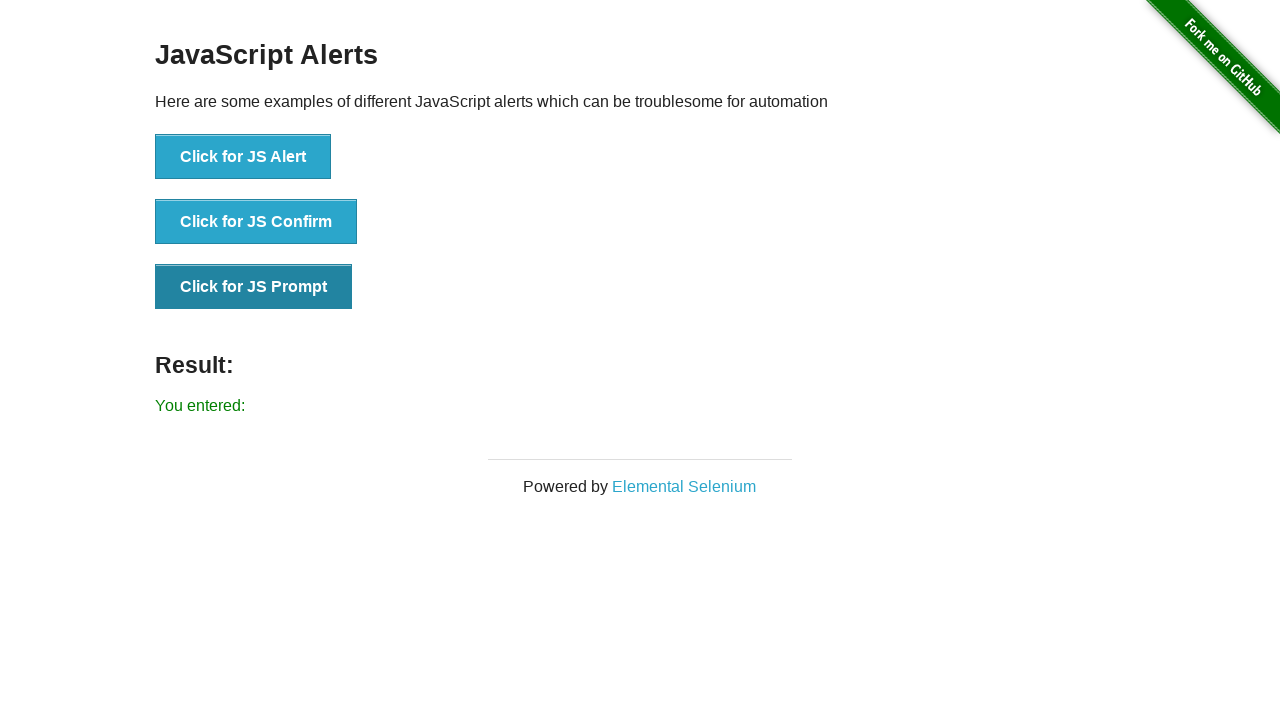

Retrieved result text: You entered: 
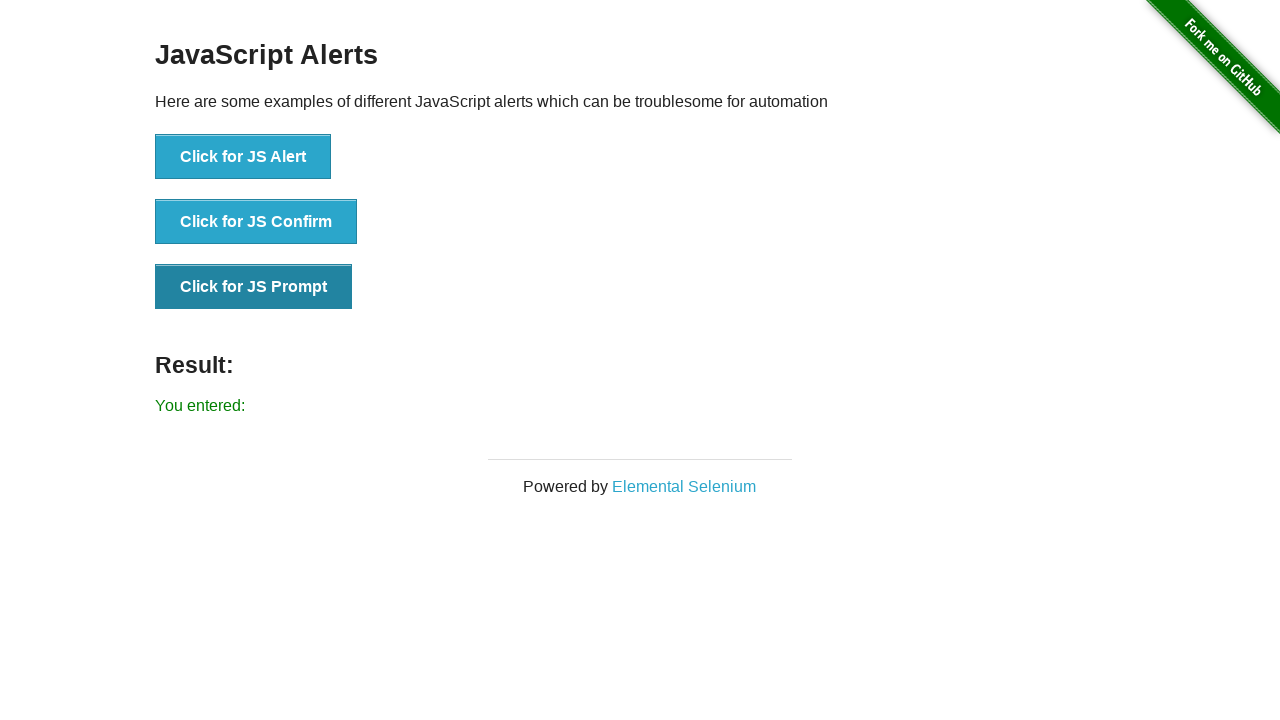

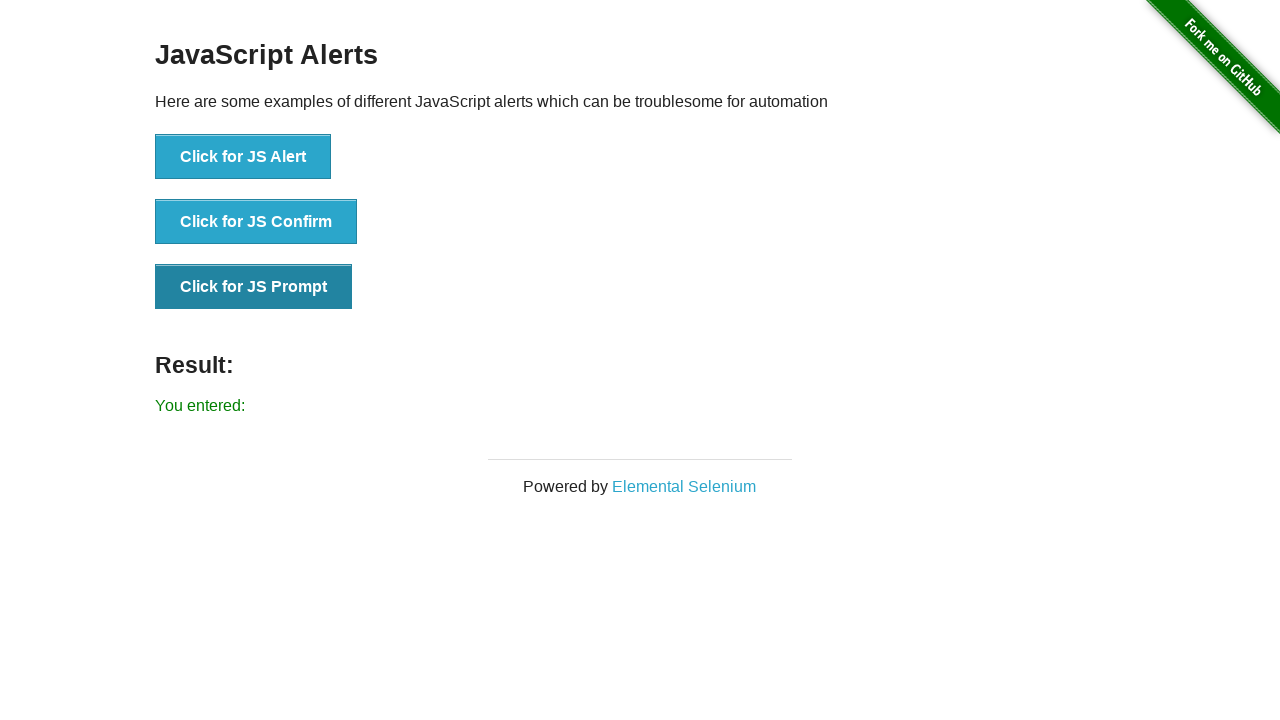